Tests text input functionality by filling an input field with text, clicking a button, and verifying that the button's text updates to match the input value.

Starting URL: http://www.uitestingplayground.com/textinput

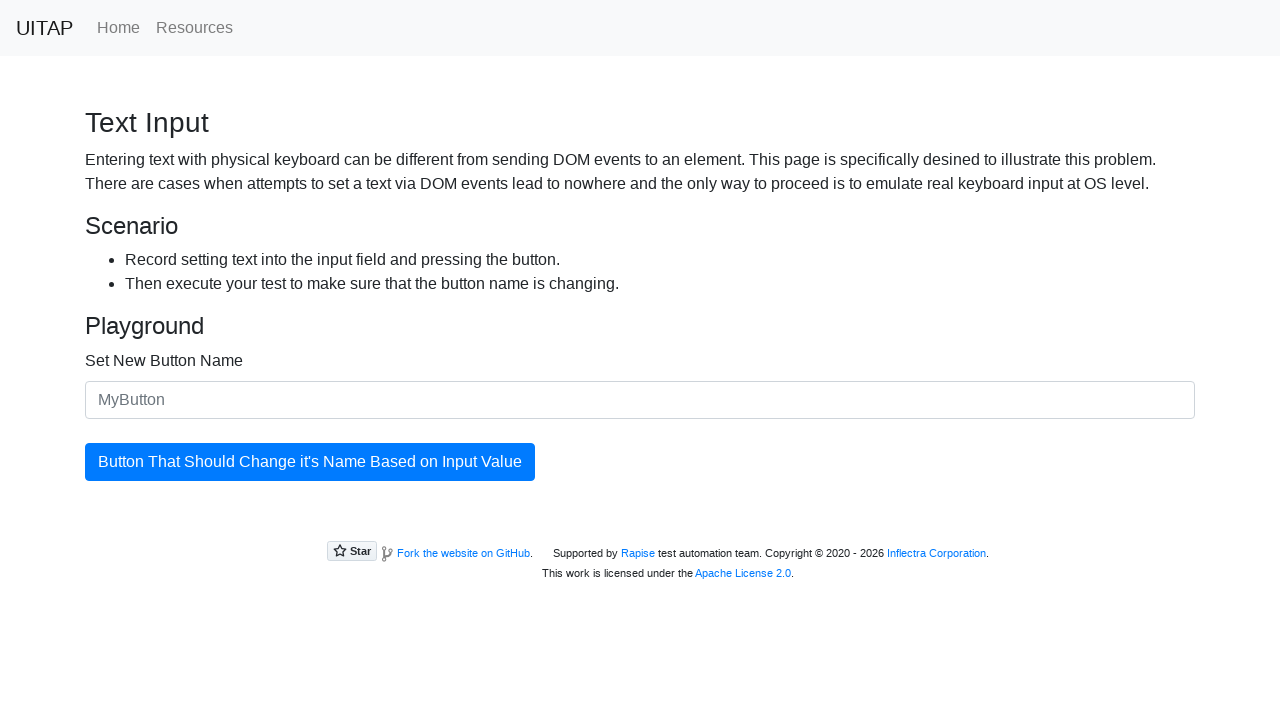

Filled input field with 'The Best Button' on #newButtonName
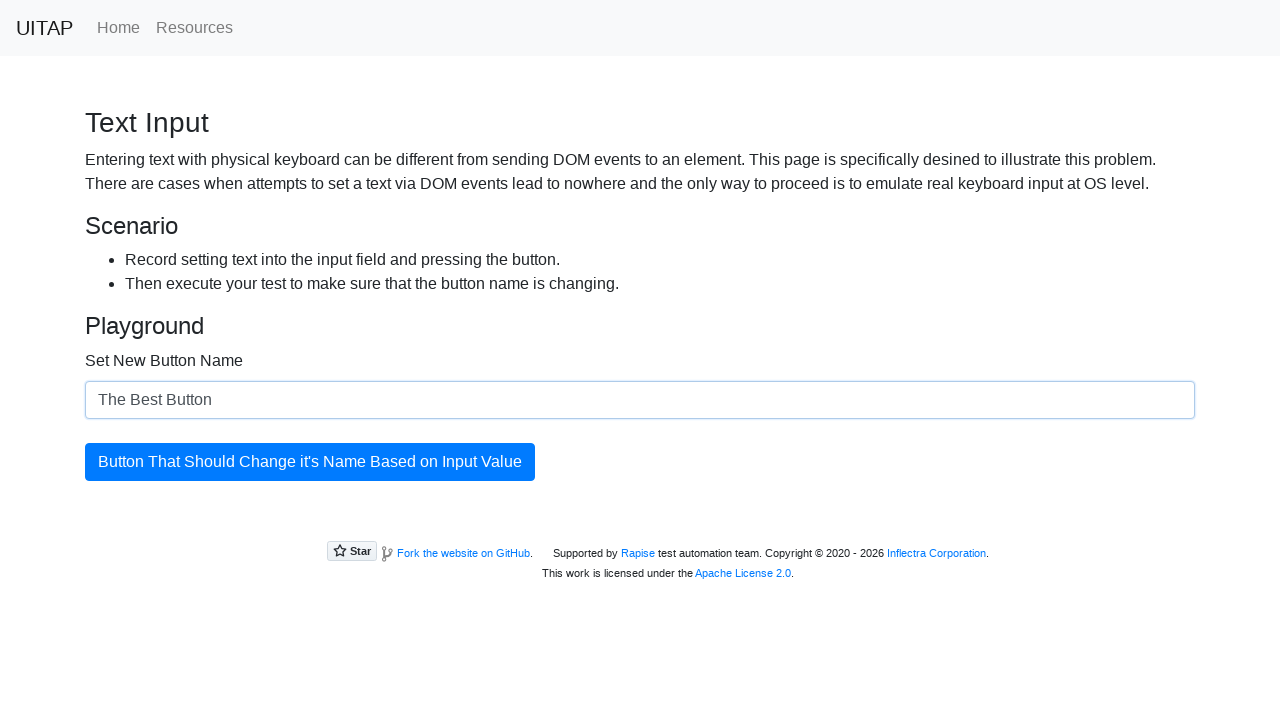

Clicked the updating button at (310, 462) on #updatingButton
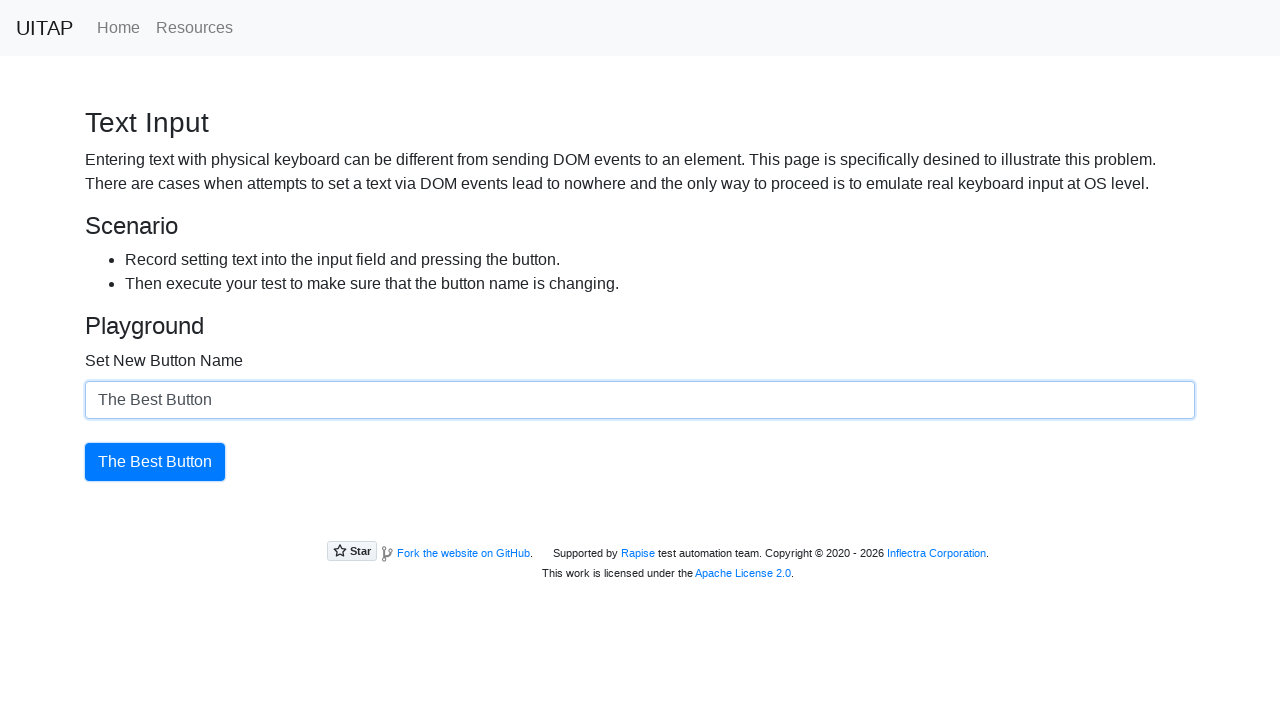

Verified button text updated to 'The Best Button'
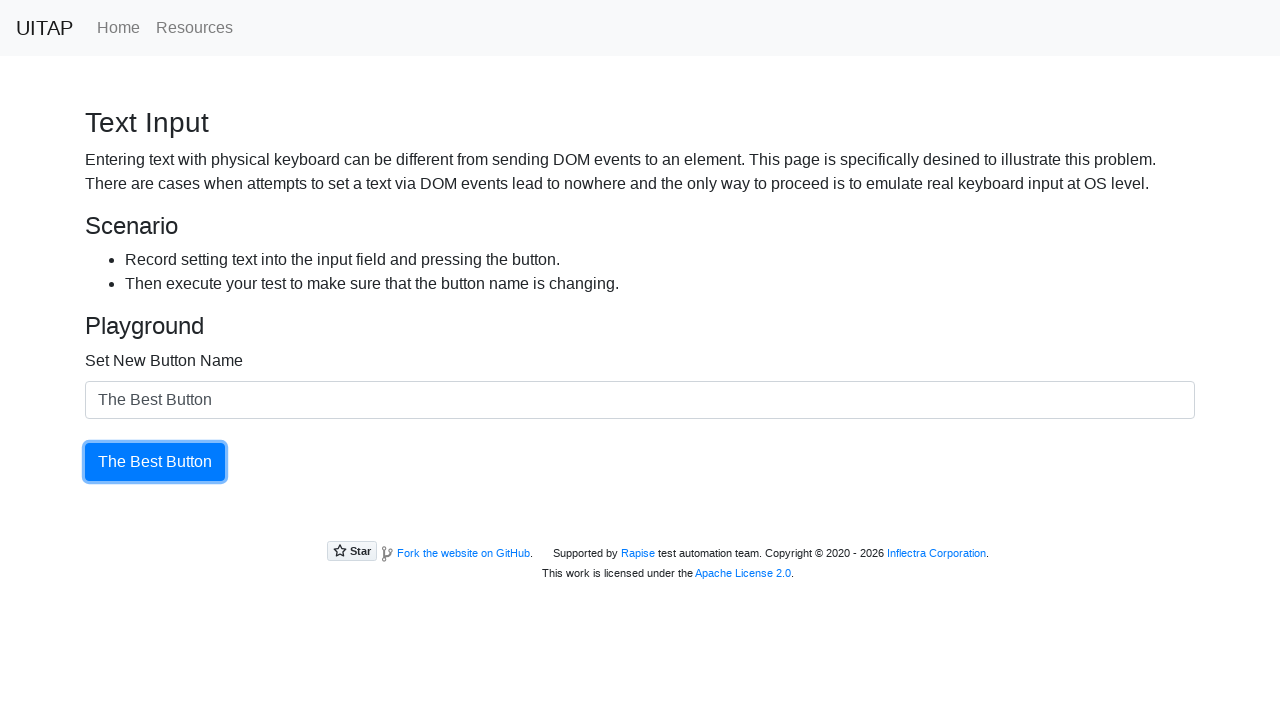

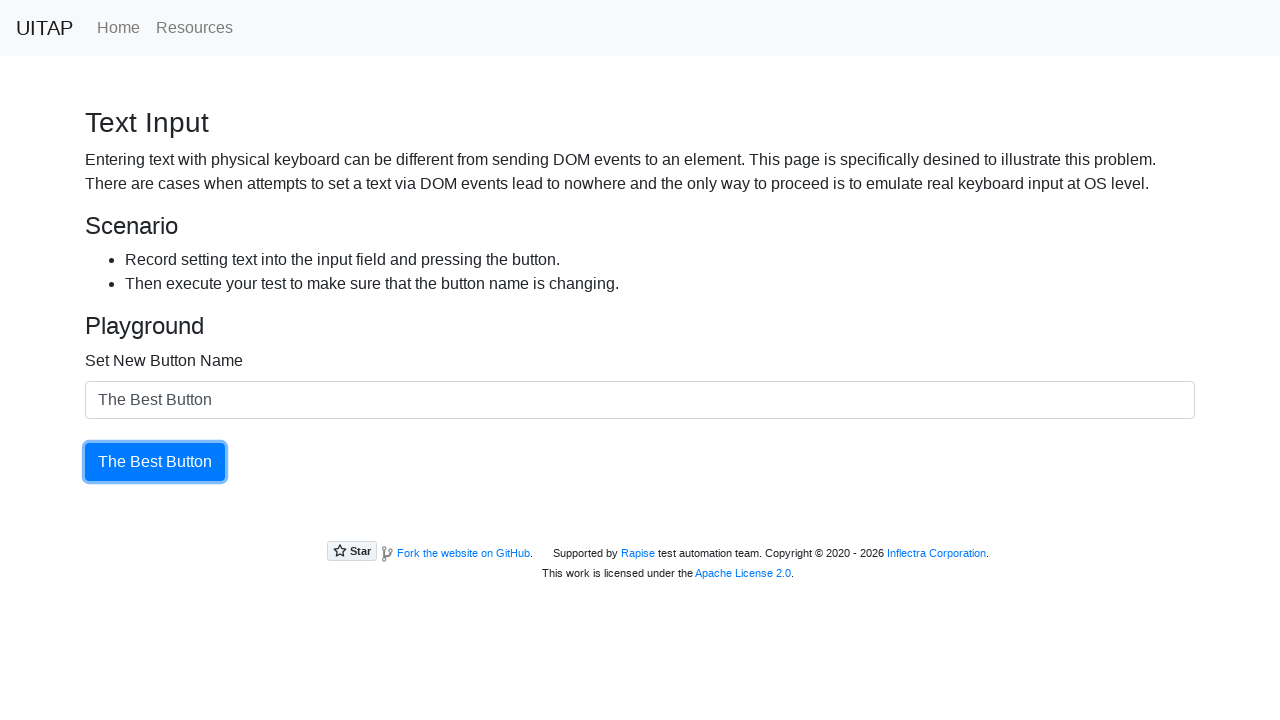